Fills out and submits a practice form including name, email, password fields, checkbox selection, and dropdown selection, then verifies the success message

Starting URL: https://rahulshettyacademy.com/angularpractice/

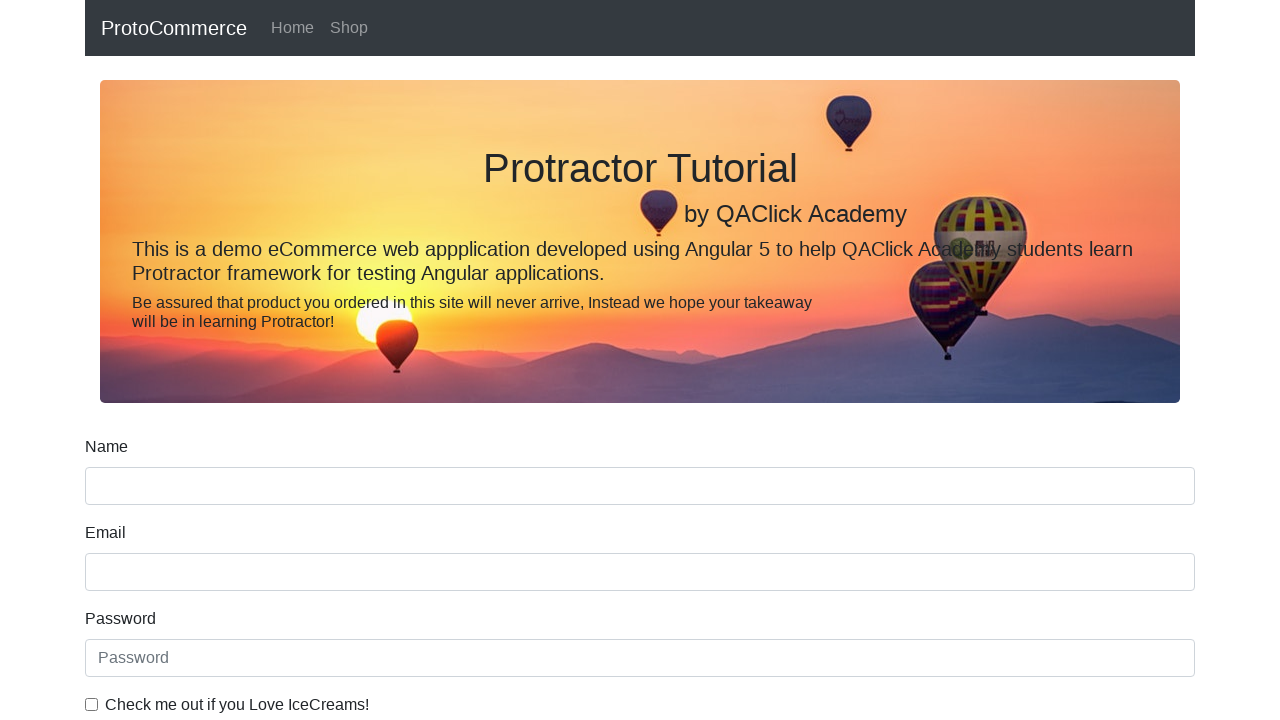

Filled name field with 'Rahul' on input[name='name']
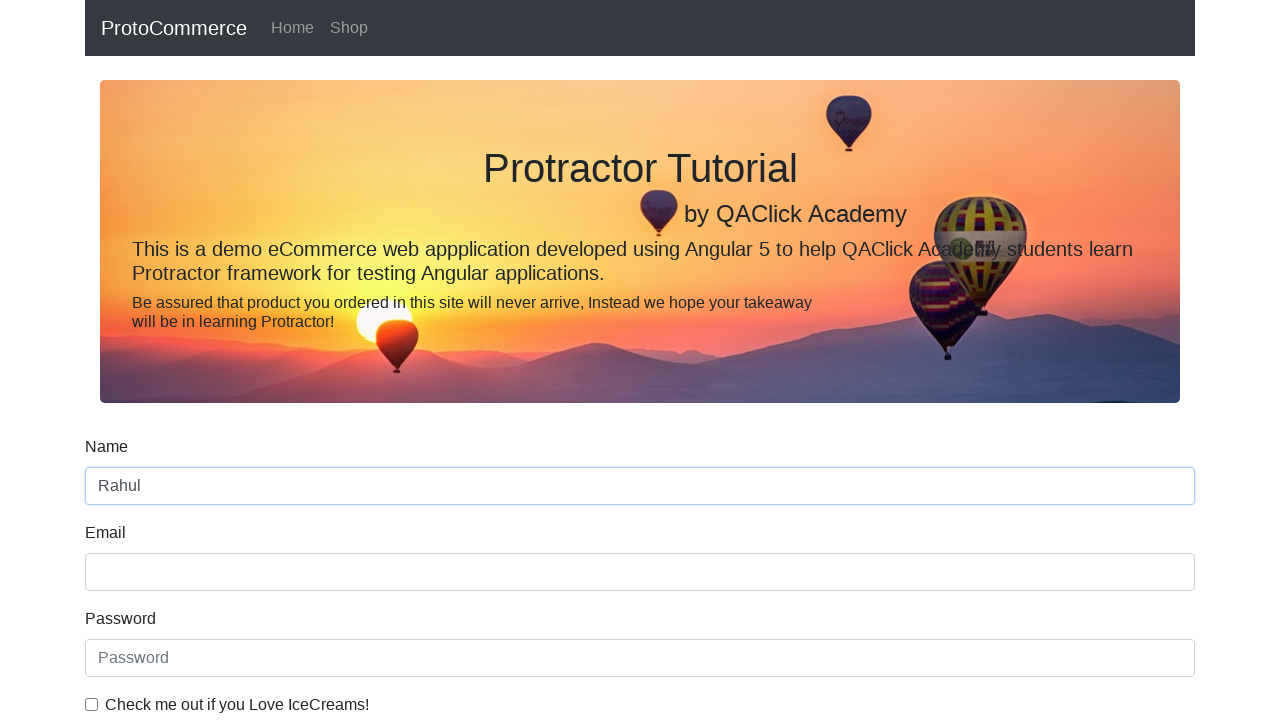

Filled email field with 'testuser456@example.com' on input[name='email']
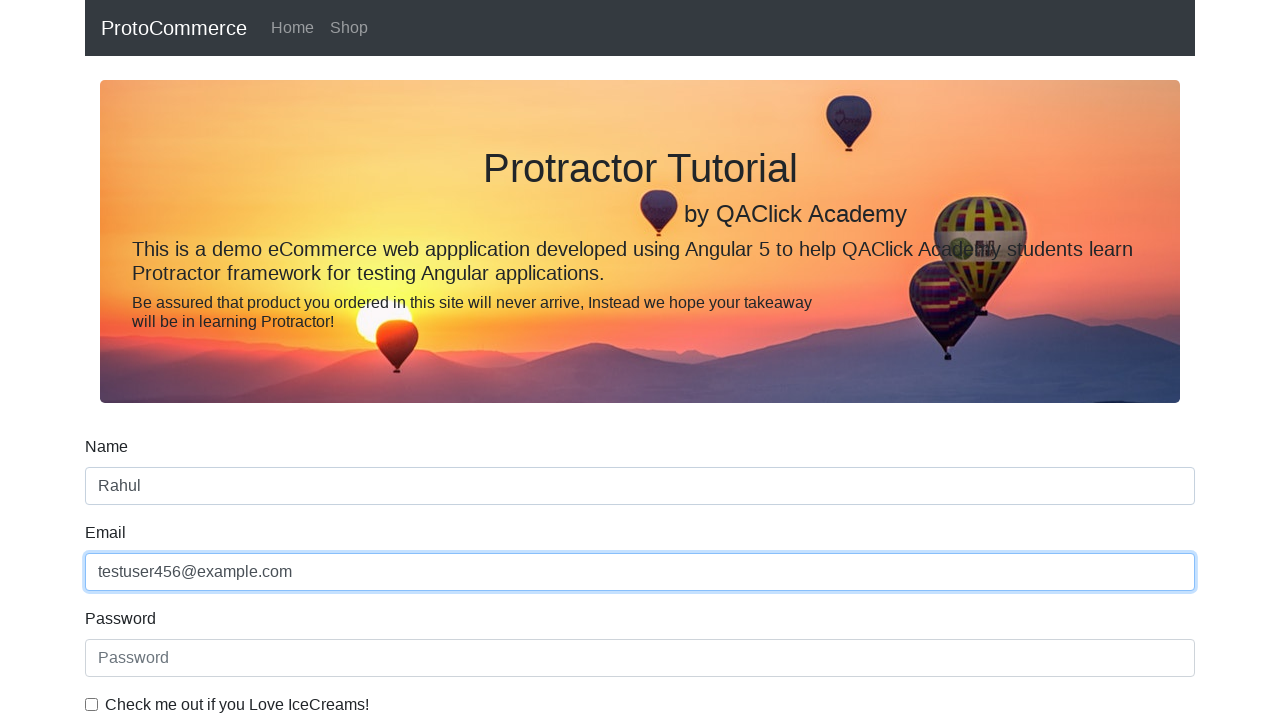

Filled password field with 'password789' on #exampleInputPassword1
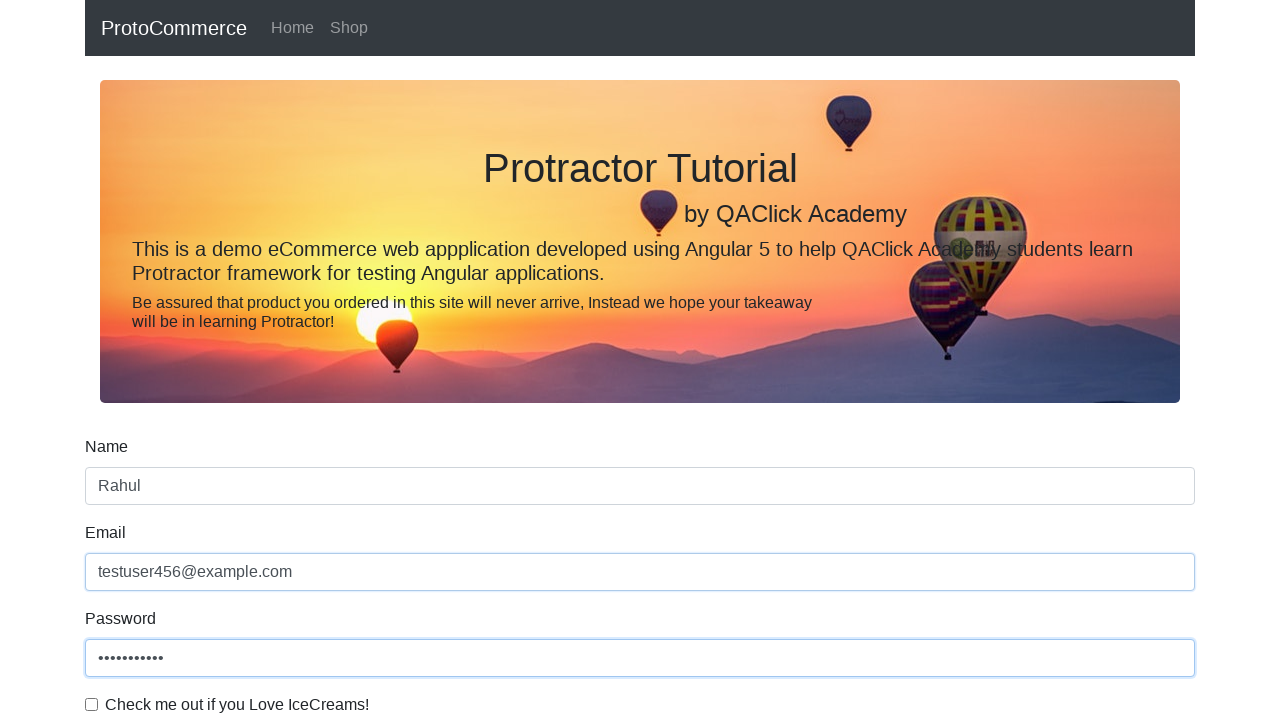

Checked the checkbox with id 'exampleCheck1' at (92, 704) on #exampleCheck1
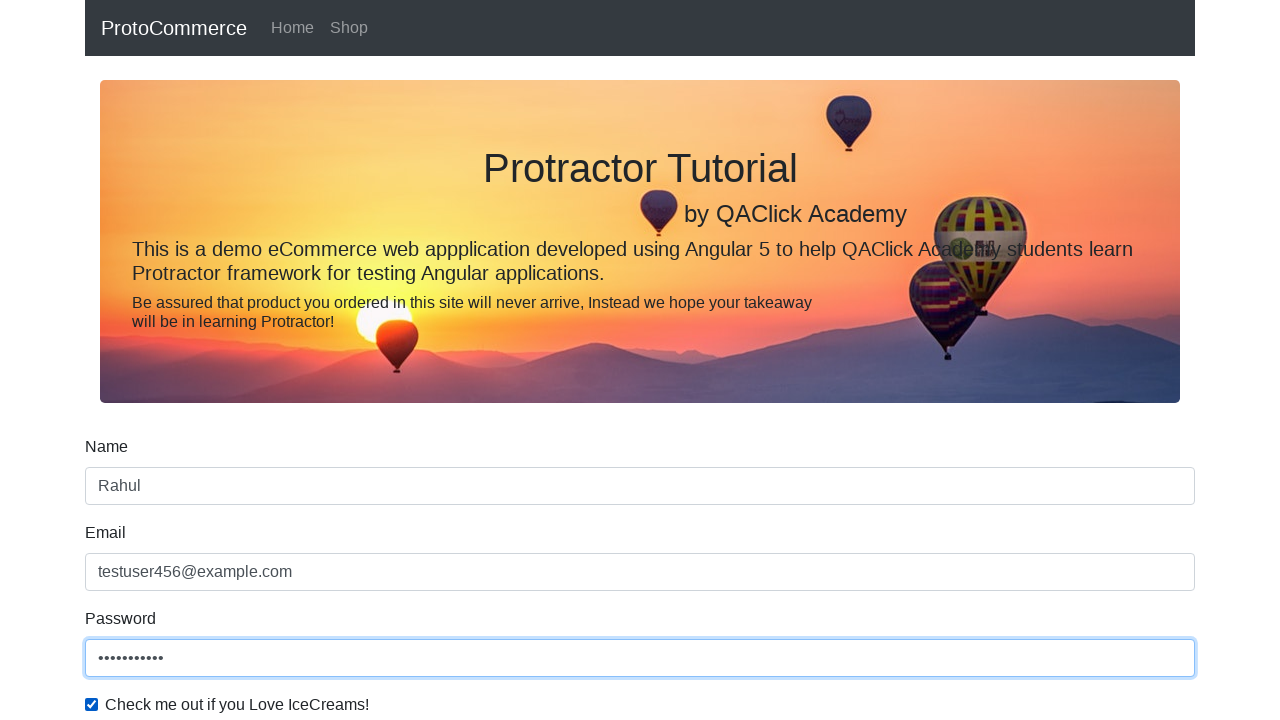

Clicked the Submit button at (123, 491) on xpath=//input[@value='Submit']
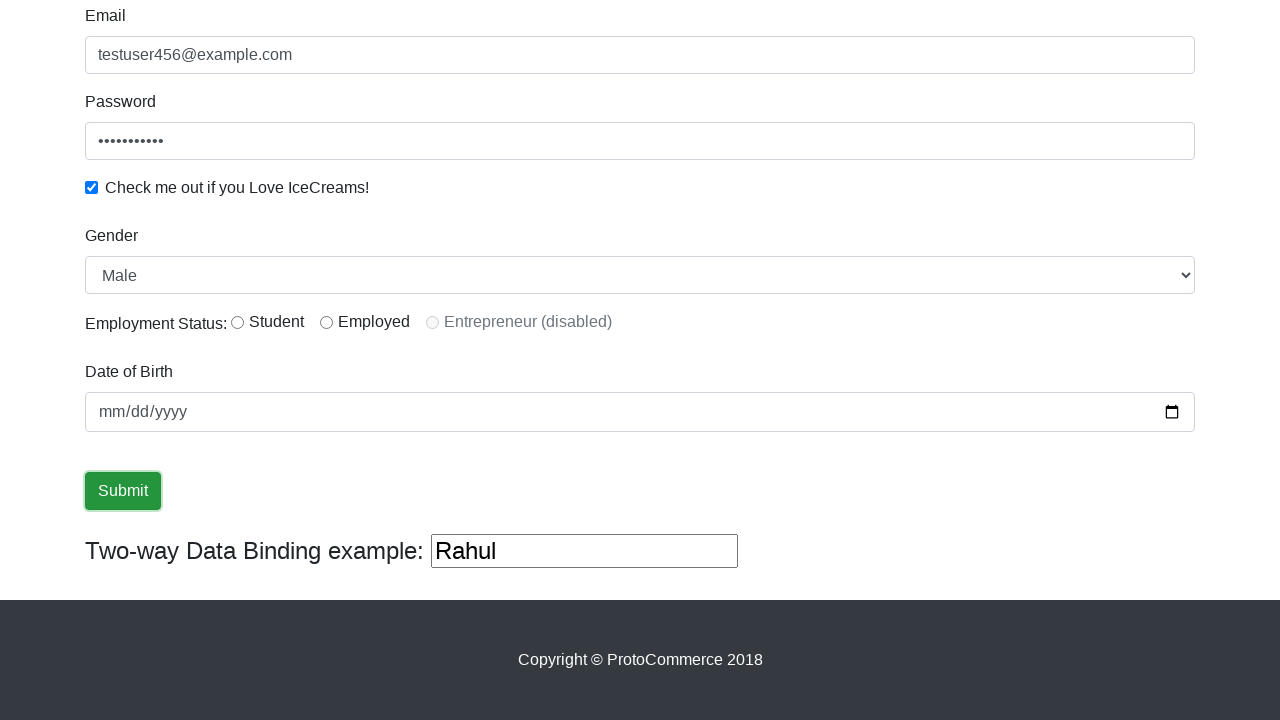

Success message appeared on the page
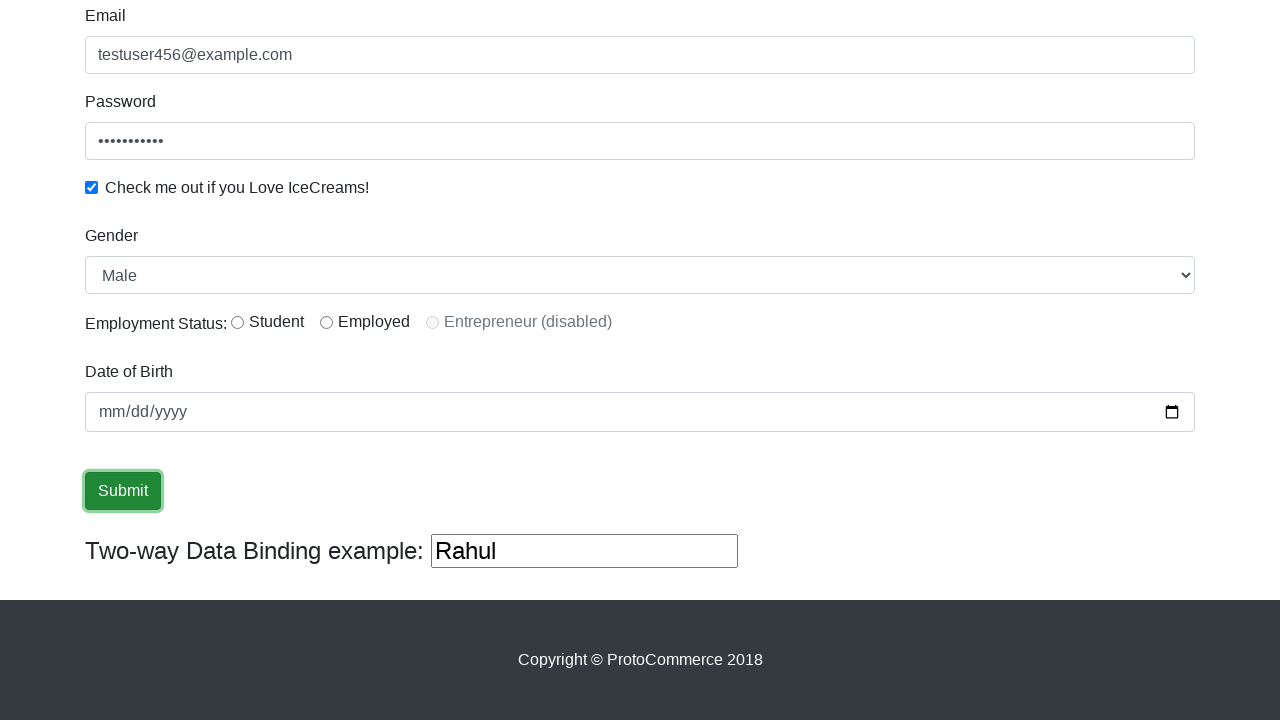

Selected index 1 from the dropdown menu on #exampleFormControlSelect1
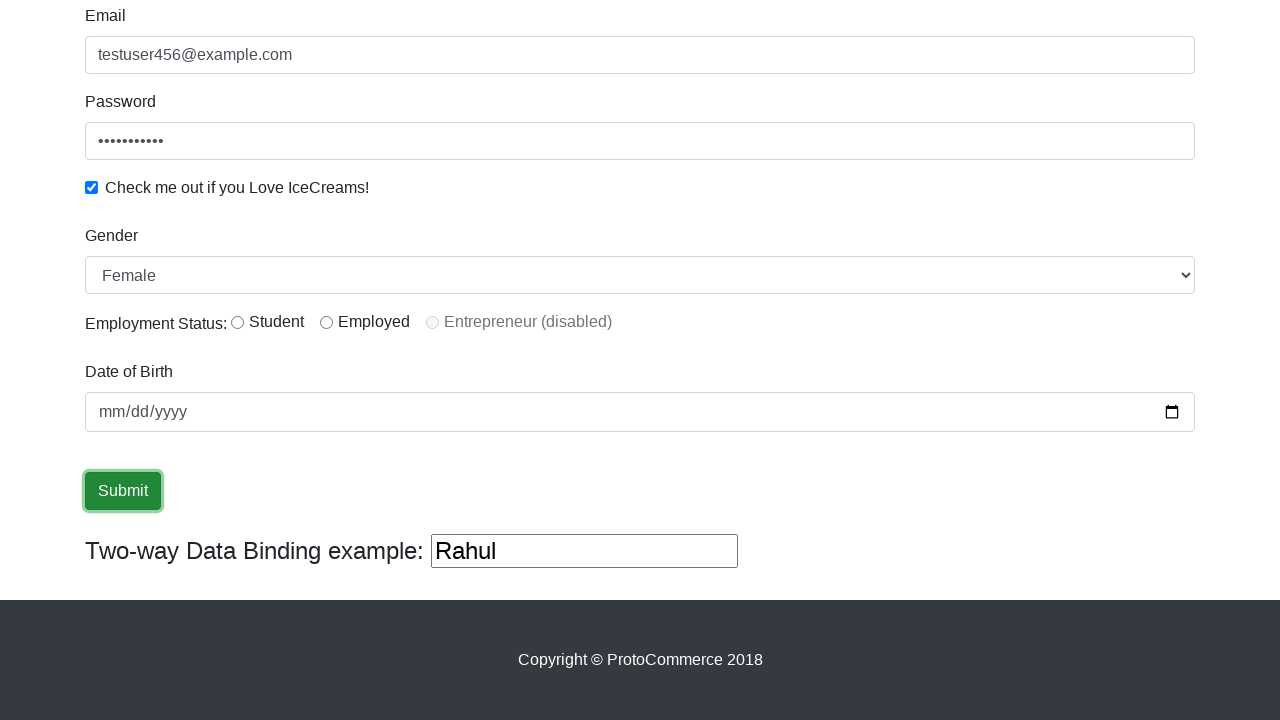

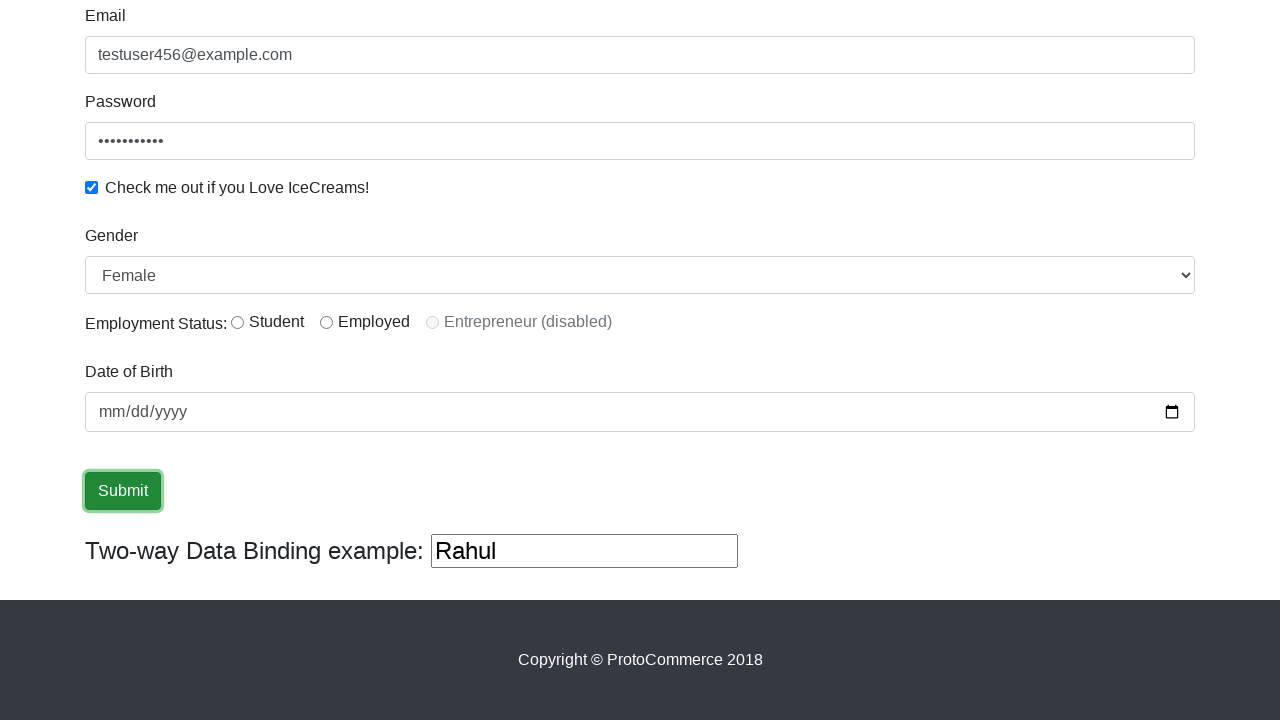